Tests table functionality by scrolling to a result table and searching through its rows and columns to verify that a specific text value ("Joe Root") exists within the table cells.

Starting URL: https://selectorshub.com/xpath-practice-page/

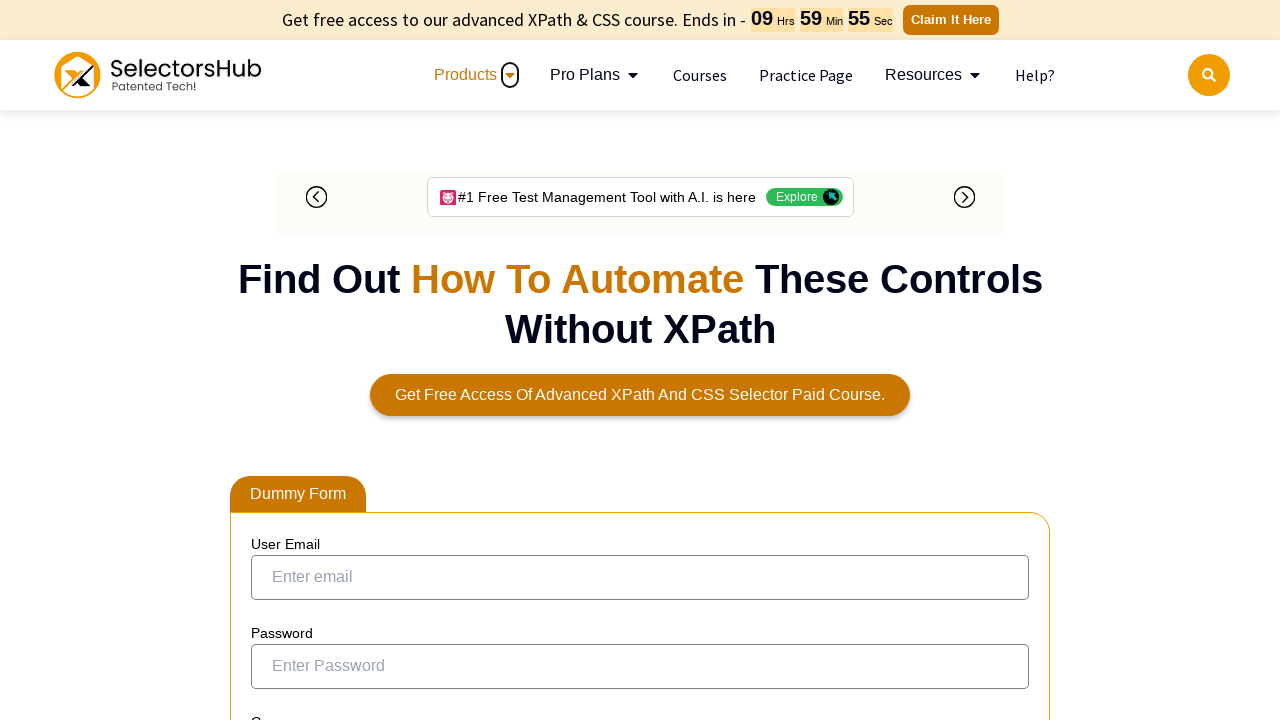

Scrolled to result table with id 'resultTable'
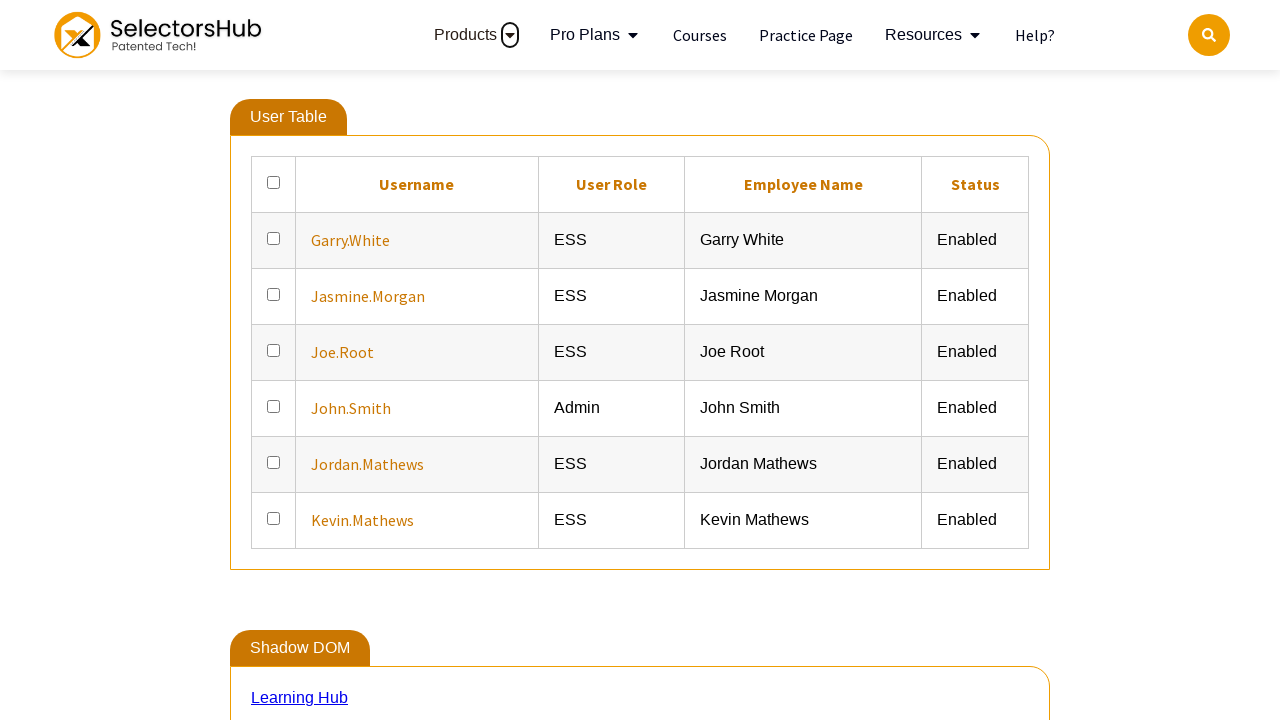

Table element loaded and visible
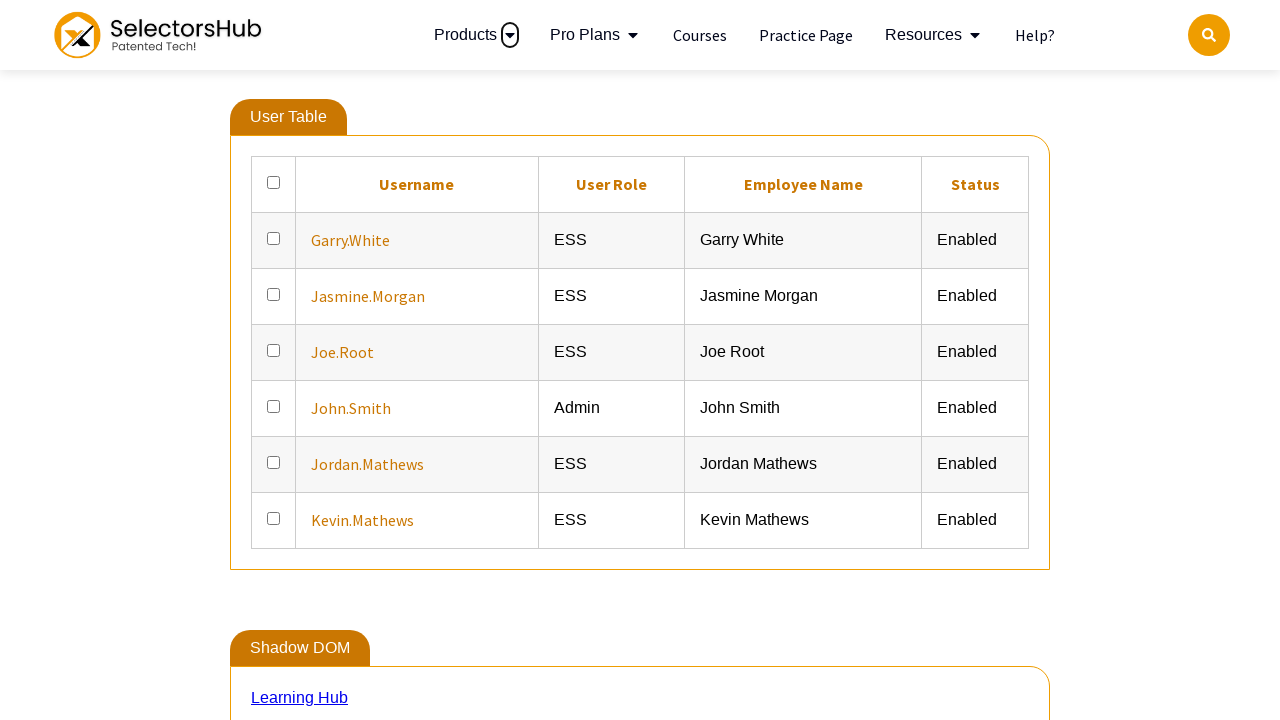

Retrieved row count: 6 rows in table
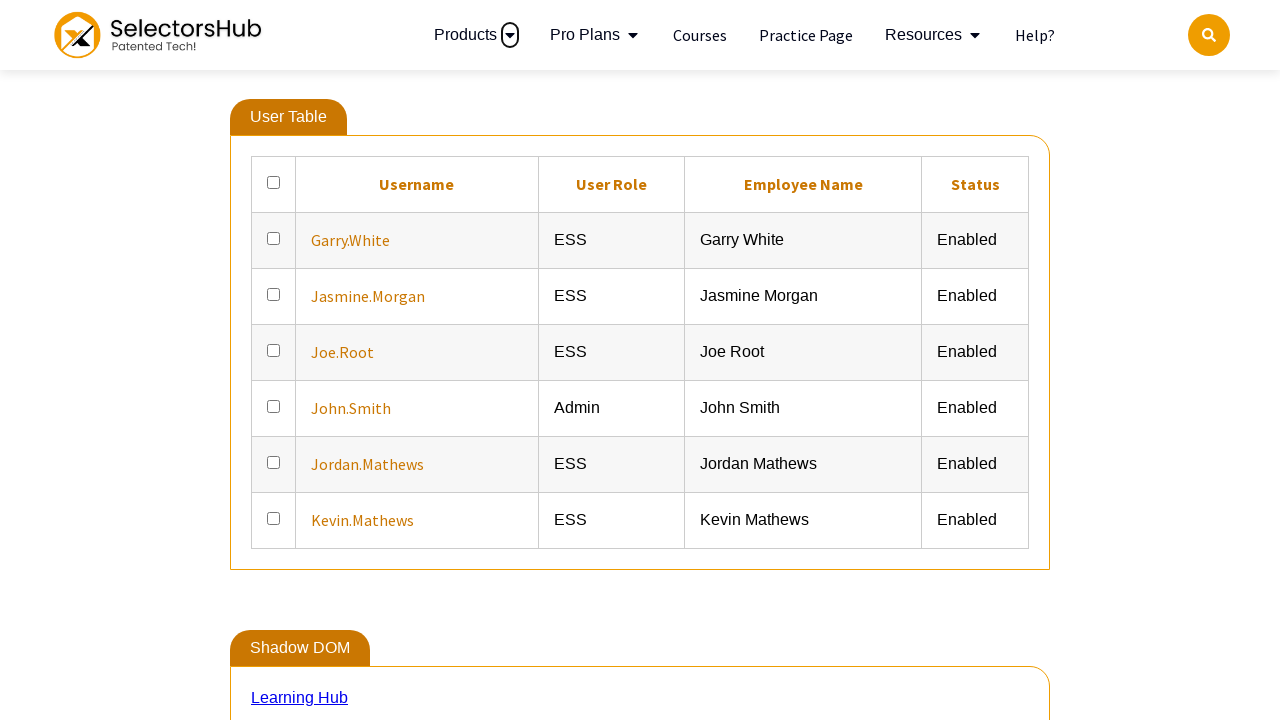

Retrieved column count: 5 columns in table
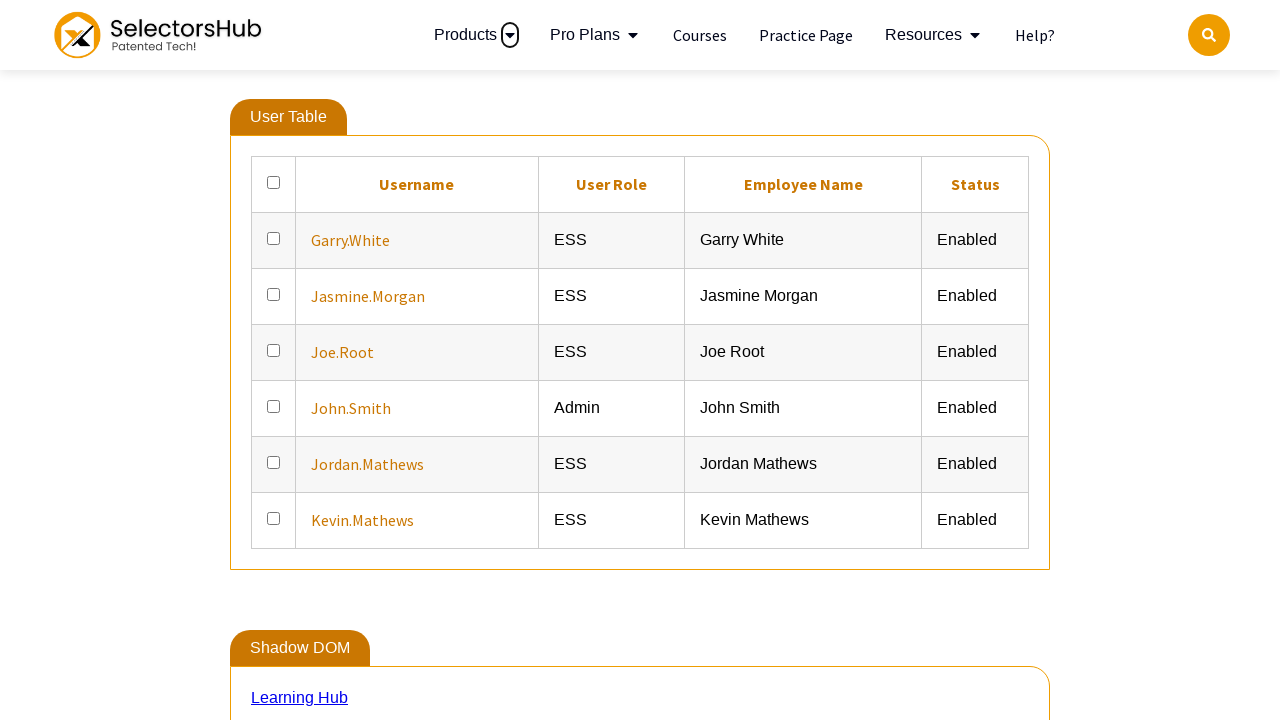

Checked cell at row 1, column 1: ''
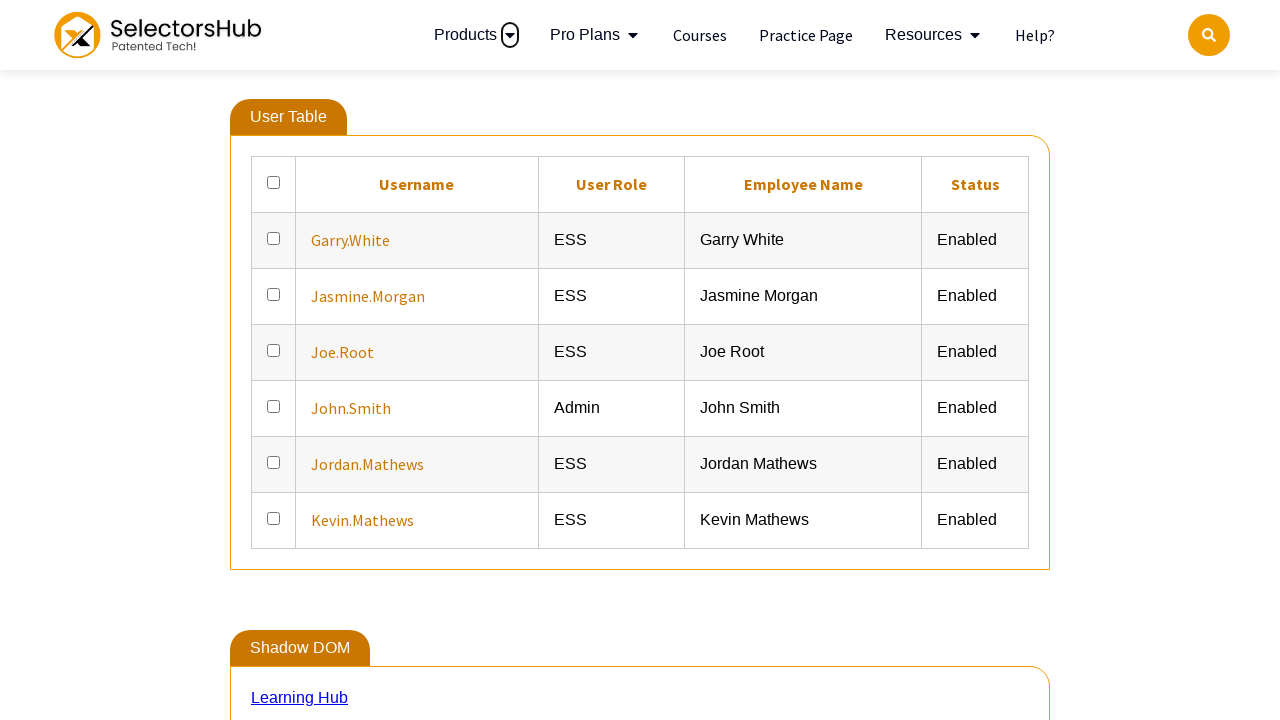

Checked cell at row 1, column 2: 'Garry.White'
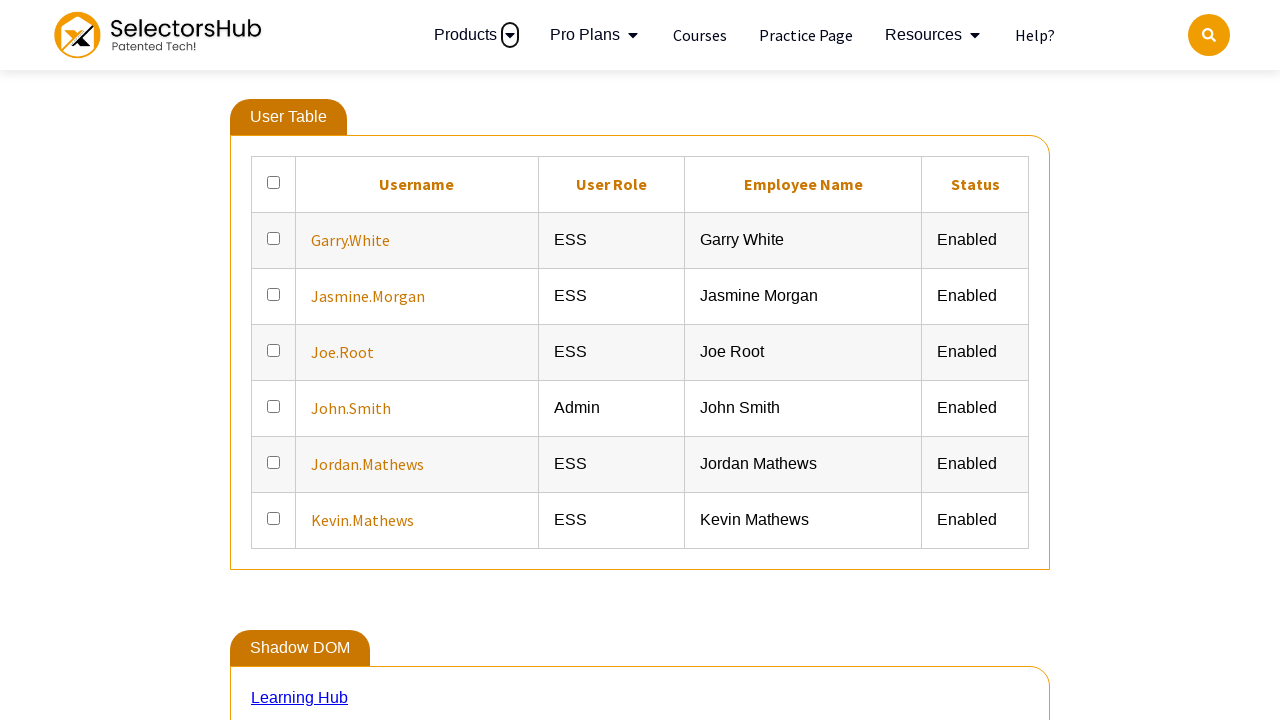

Checked cell at row 1, column 3: 'ESS'
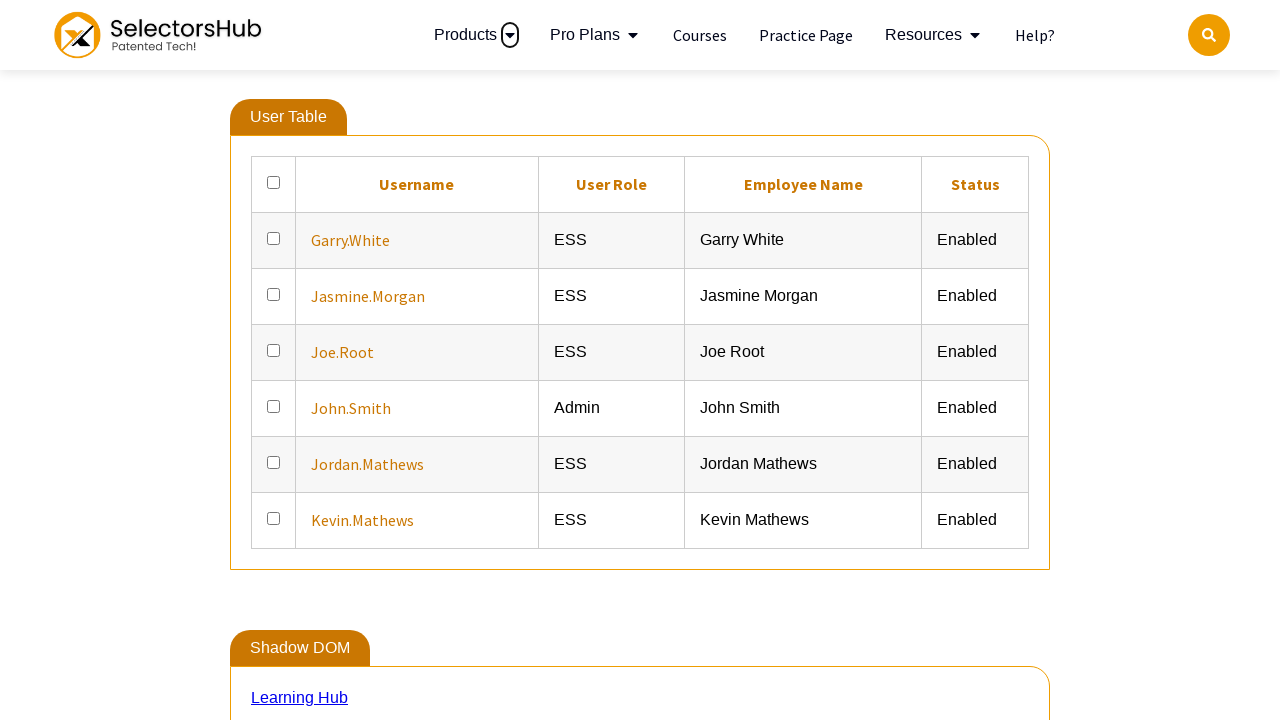

Checked cell at row 1, column 4: 'Garry White'
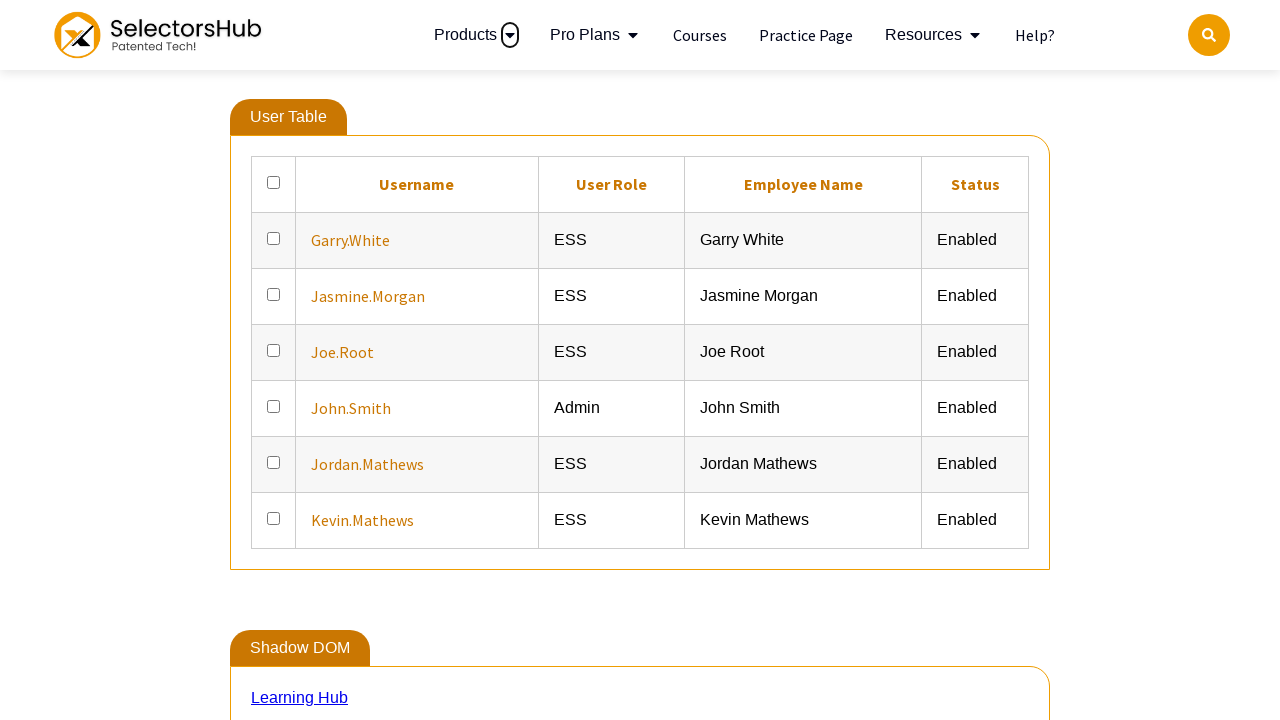

Checked cell at row 1, column 5: 'Enabled'
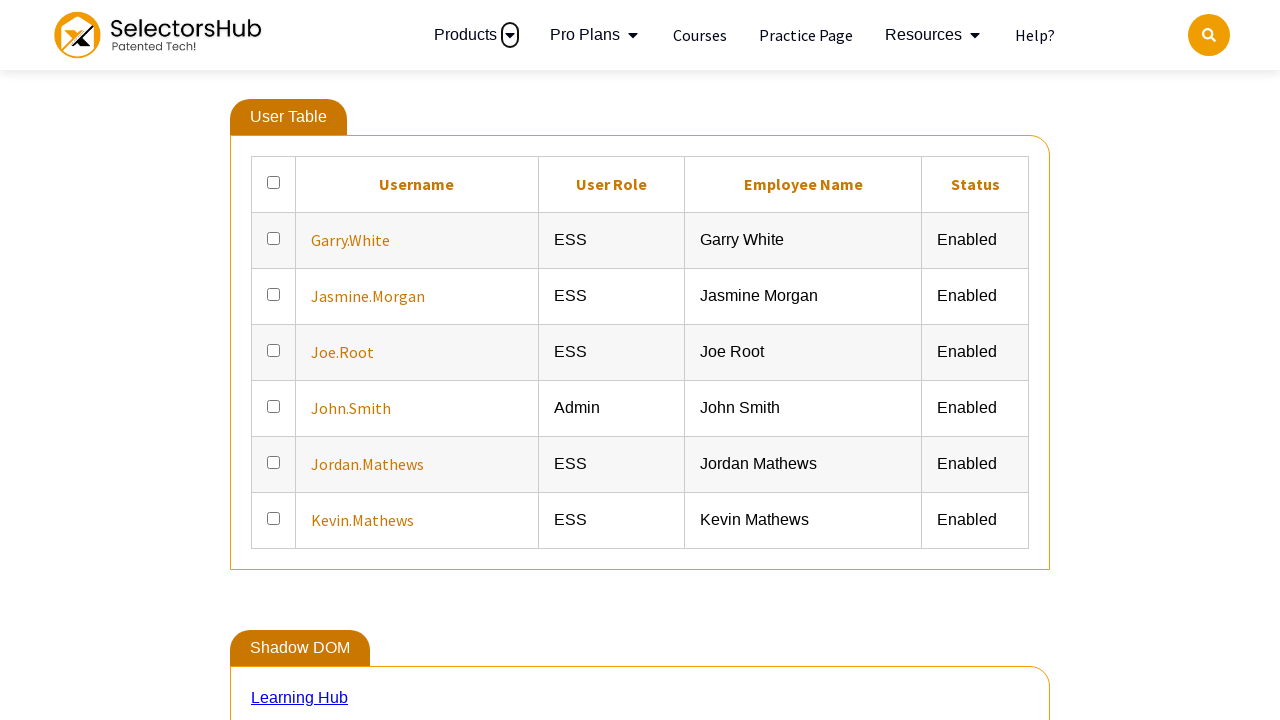

Checked cell at row 2, column 1: ''
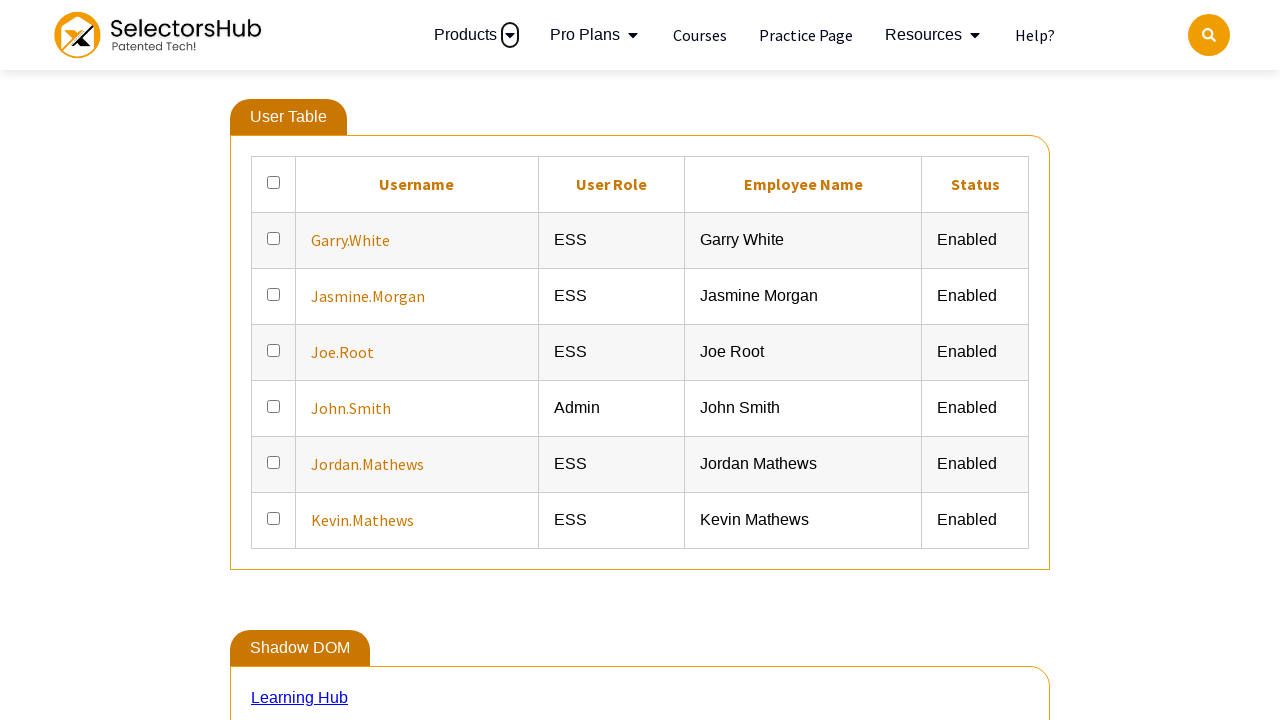

Checked cell at row 2, column 2: 'Jasmine.Morgan'
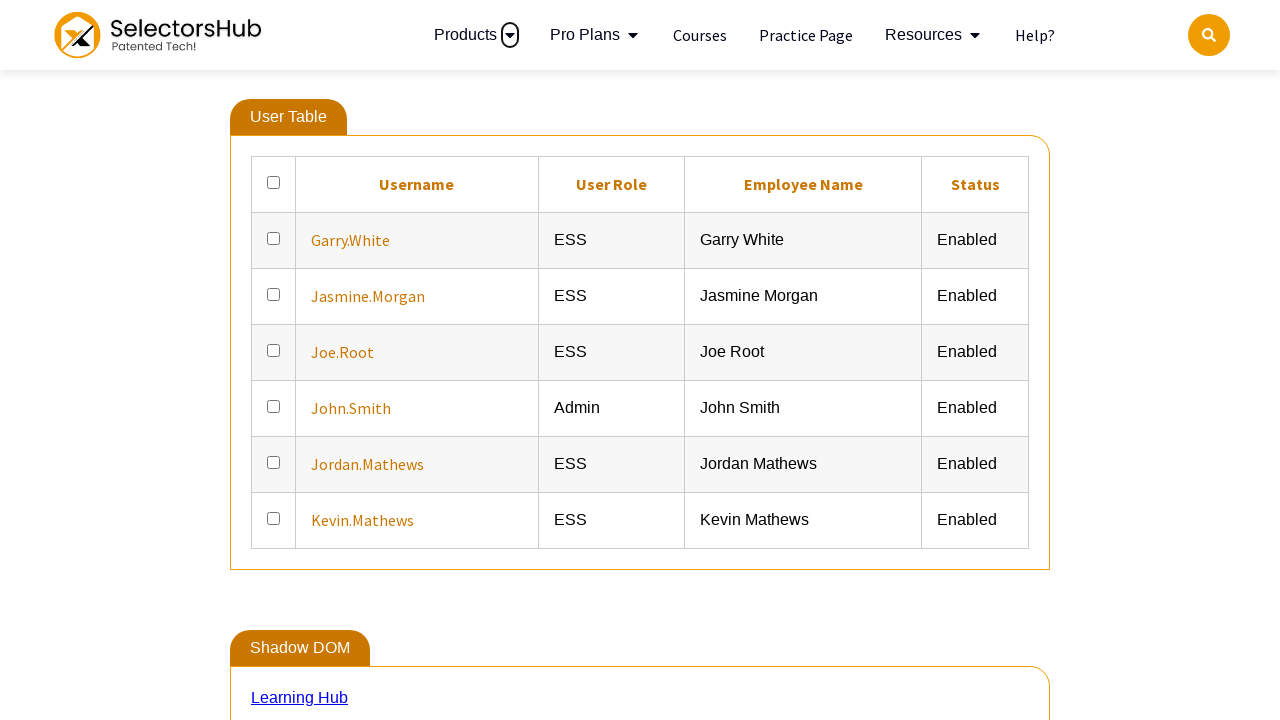

Checked cell at row 2, column 3: 'ESS'
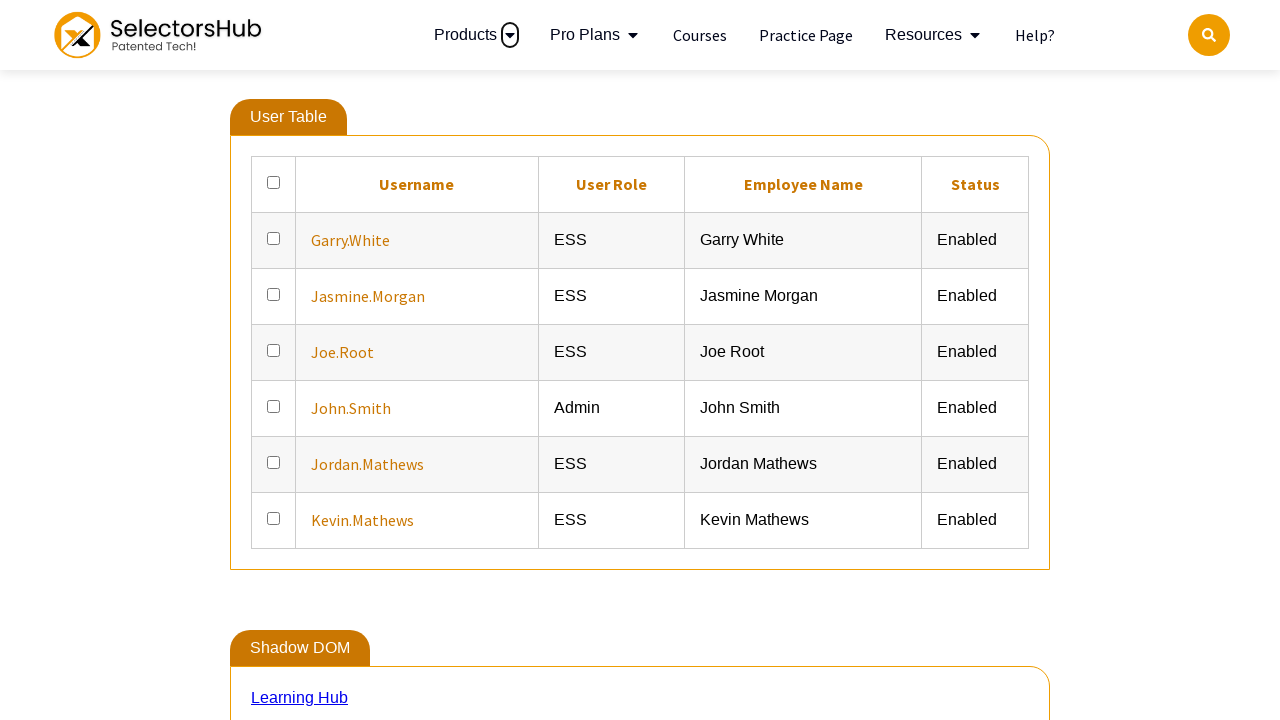

Checked cell at row 2, column 4: 'Jasmine Morgan'
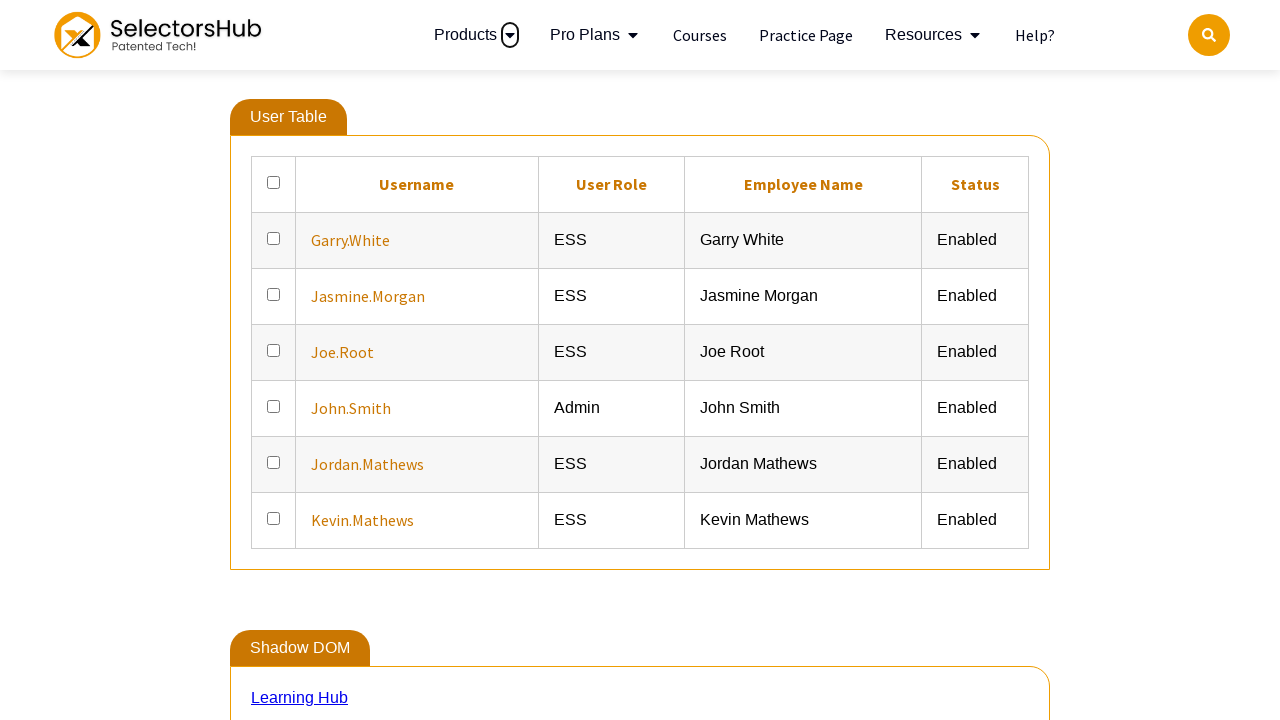

Checked cell at row 2, column 5: 'Enabled'
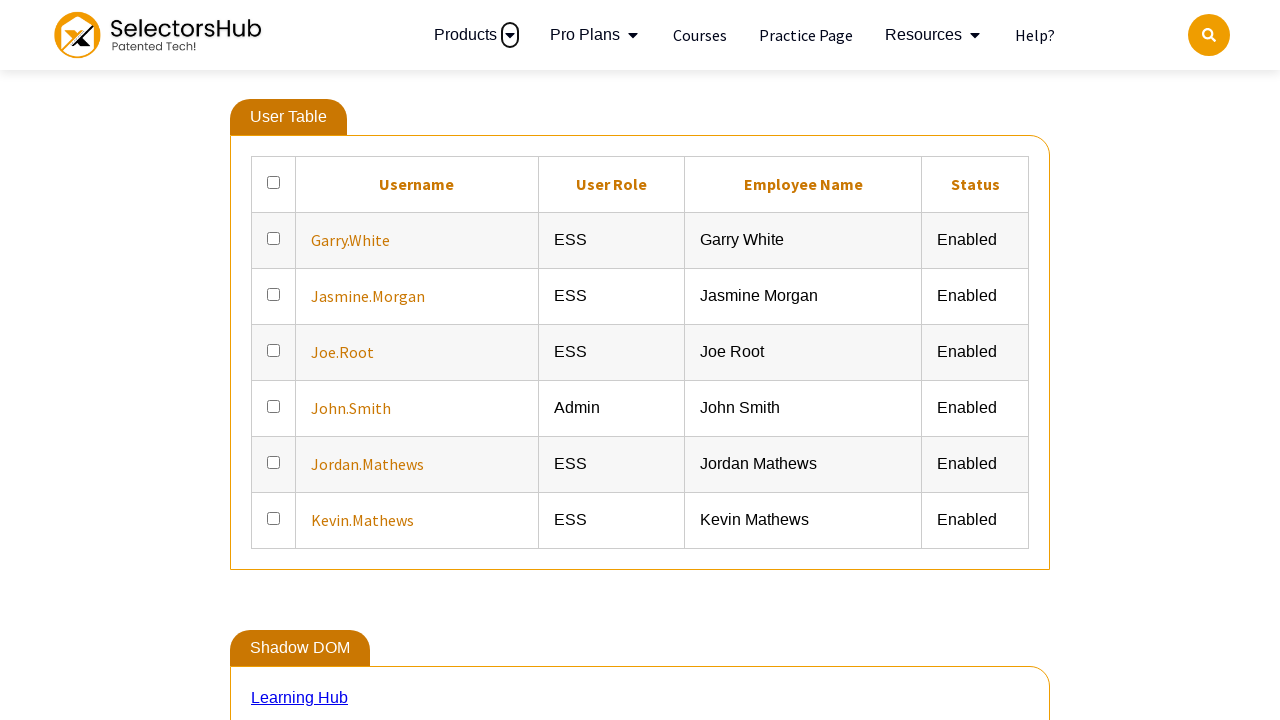

Checked cell at row 3, column 1: ''
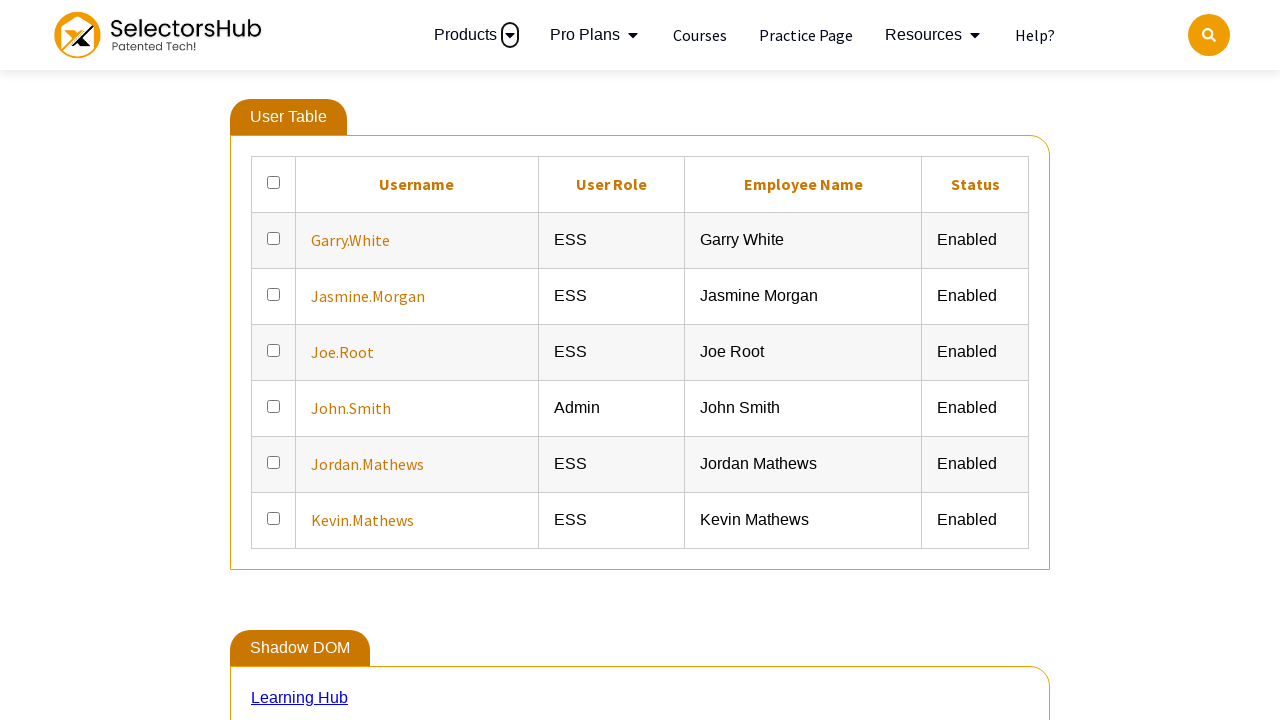

Checked cell at row 3, column 2: 'Joe.Root'
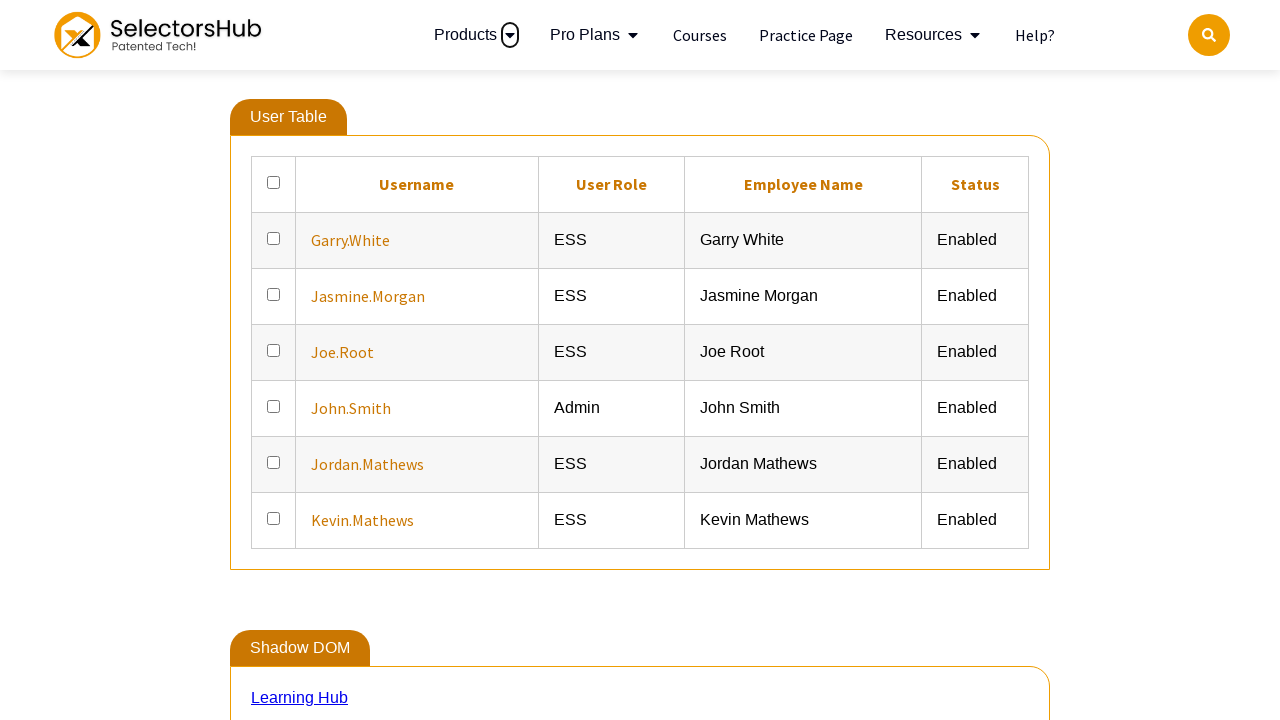

Checked cell at row 3, column 3: 'ESS'
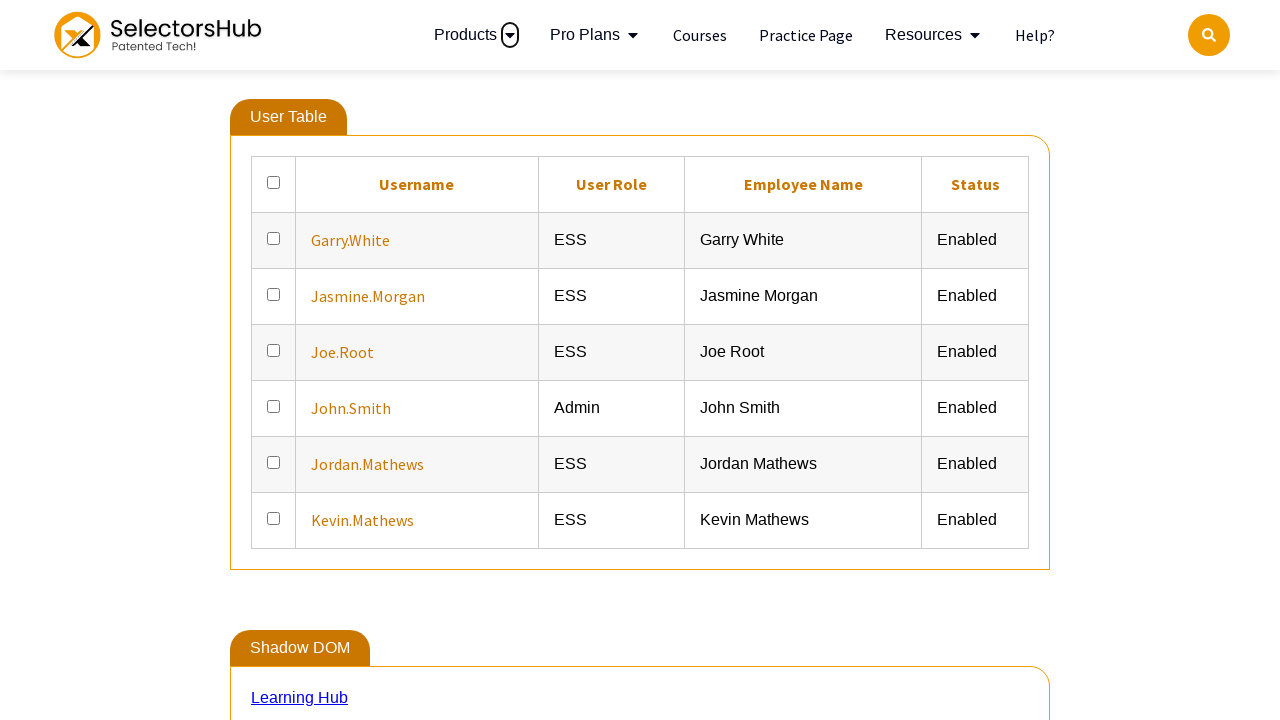

Checked cell at row 3, column 4: 'Joe Root'
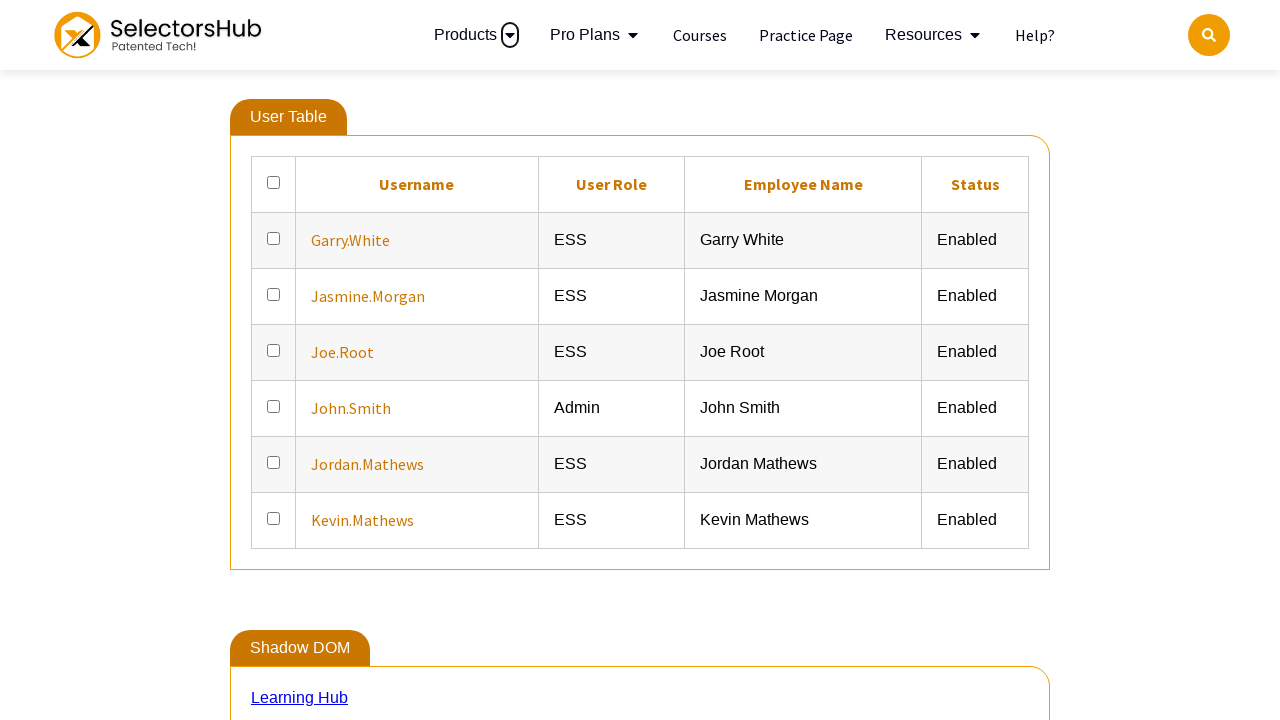

Found target text 'Joe Root' at row 3, column 4
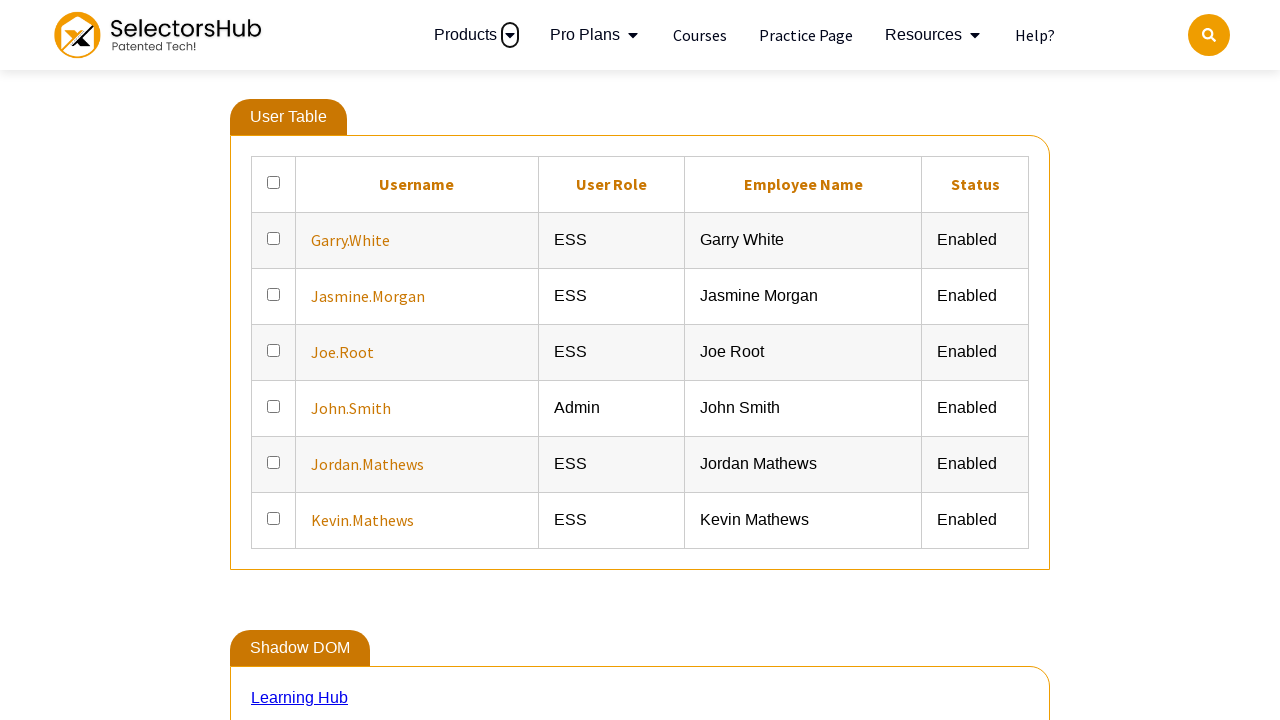

Assertion passed: Text 'Joe Root' was found in the table
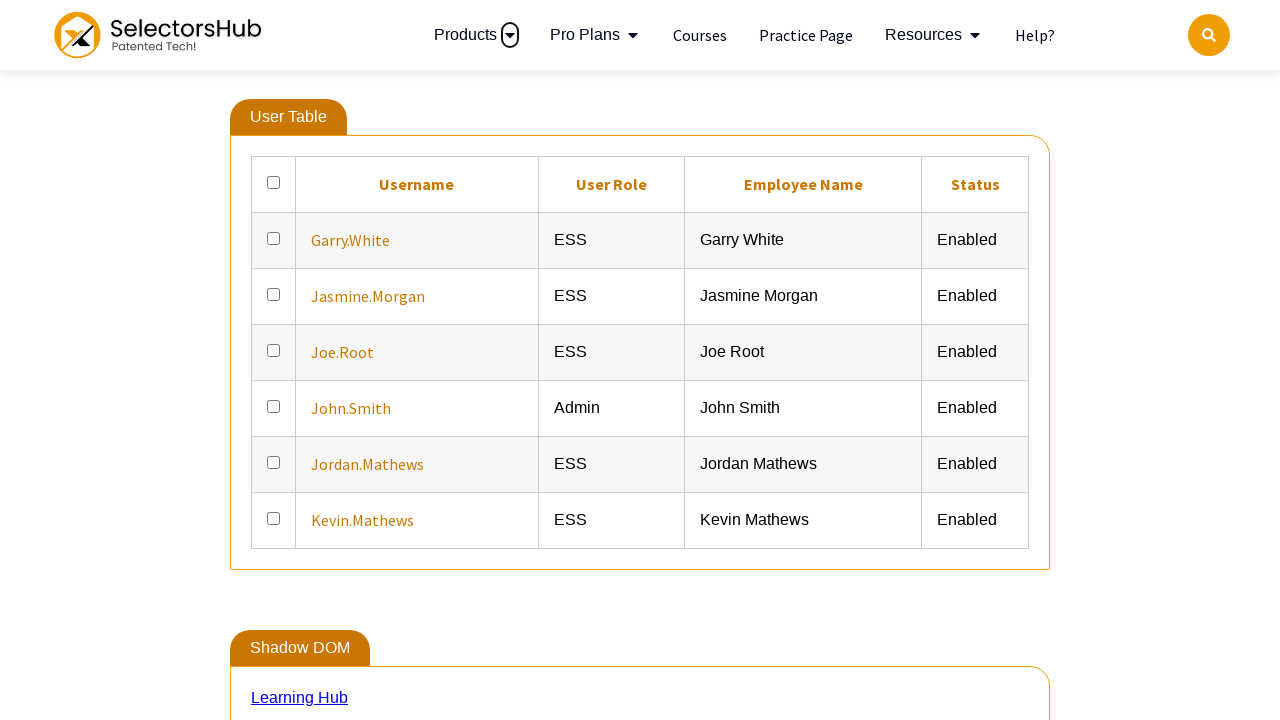

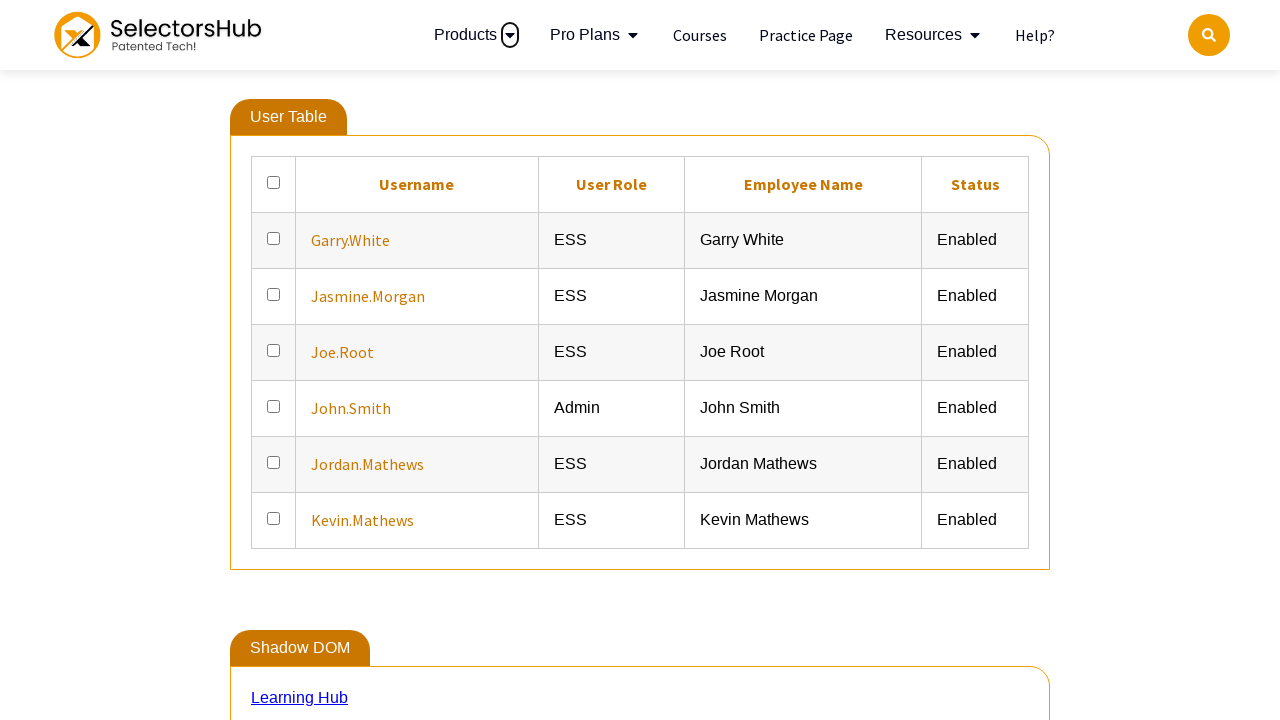